Tests the add/remove elements functionality by clicking the Add Element button 10 times to create Delete buttons, verifying 10 buttons were created, then clicking all Delete buttons to remove them and verifying none remain.

Starting URL: https://the-internet.herokuapp.com/add_remove_elements/

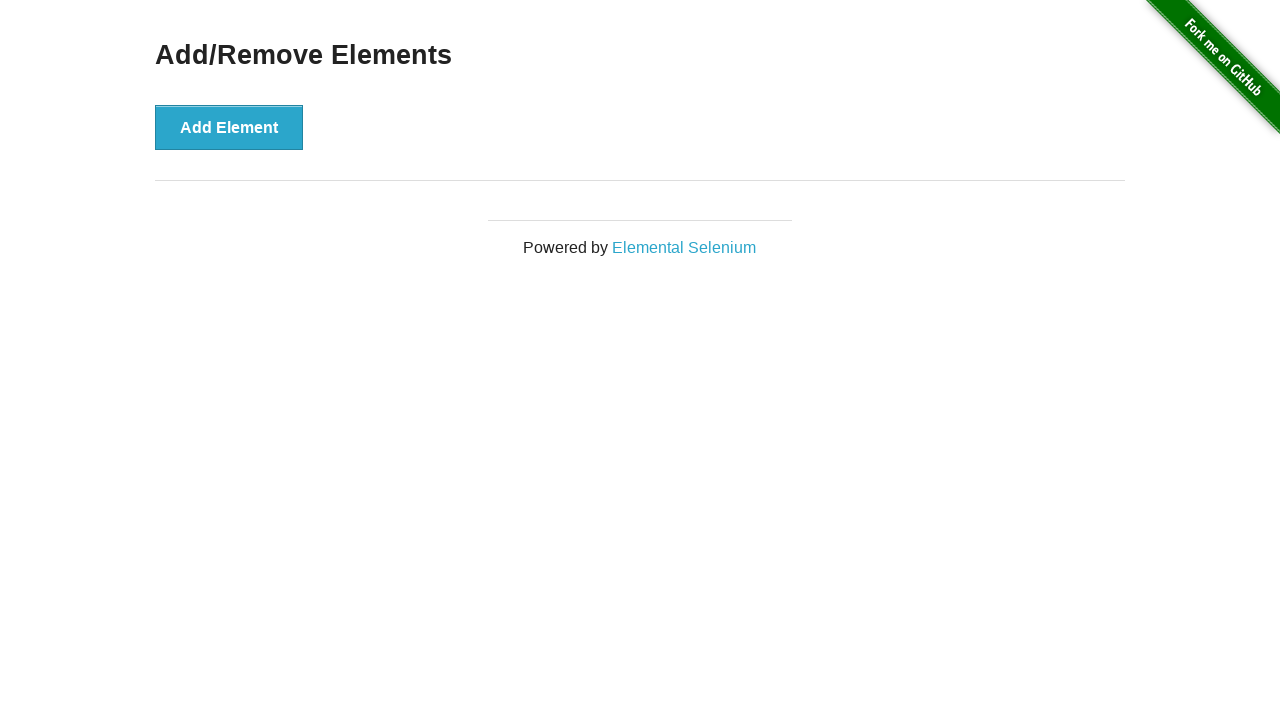

Navigated to Add/Remove Elements page
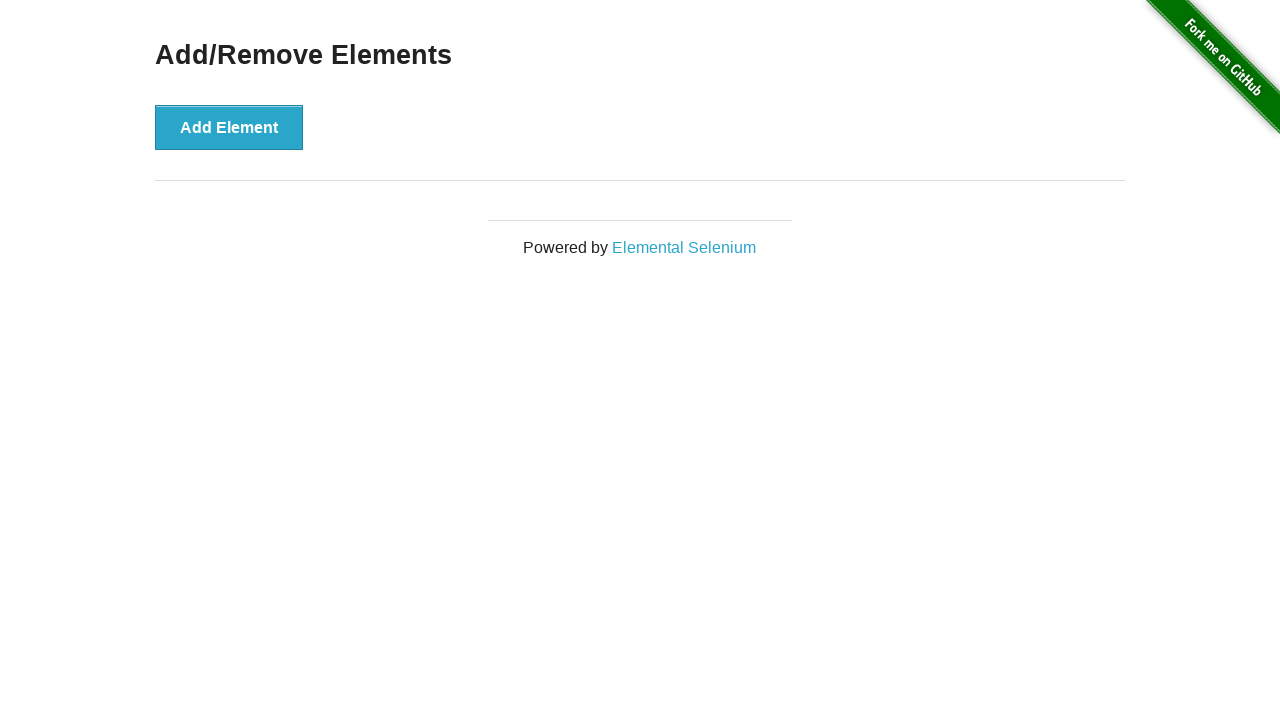

Clicked Add Element button (iteration 1/10) at (229, 127) on xpath=//button[text()='Add Element']
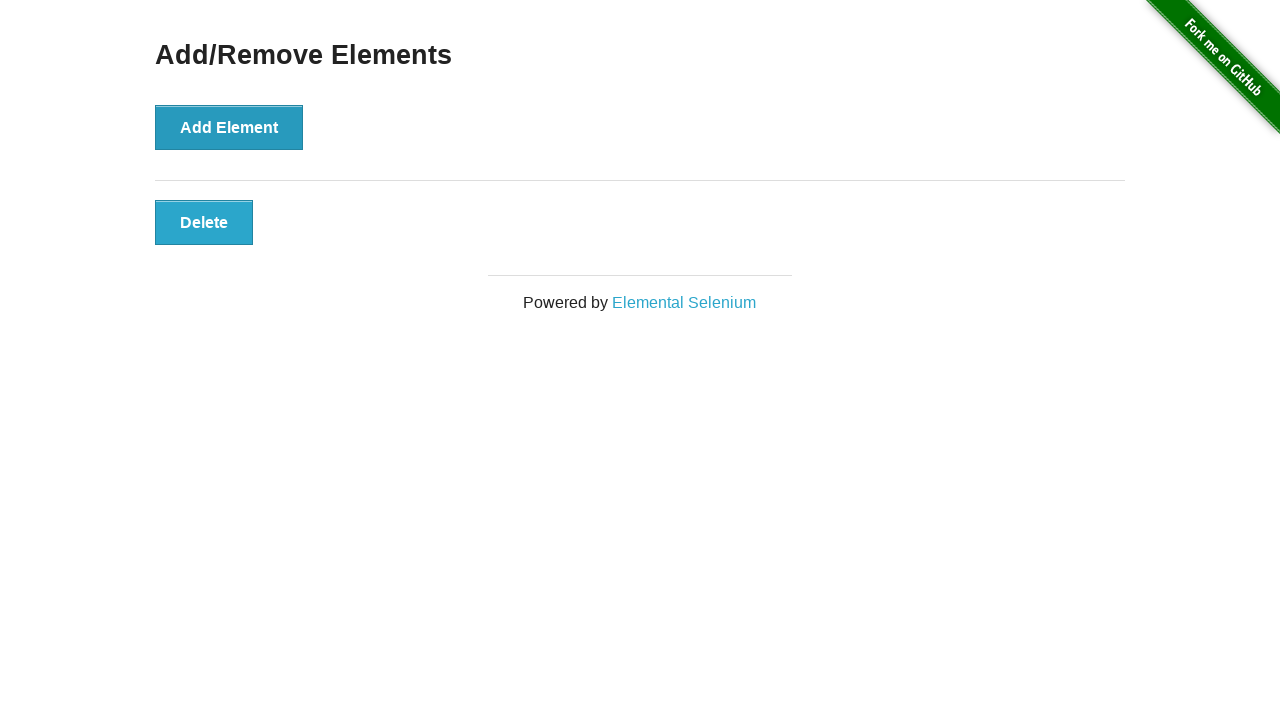

Waited 500ms for element to render
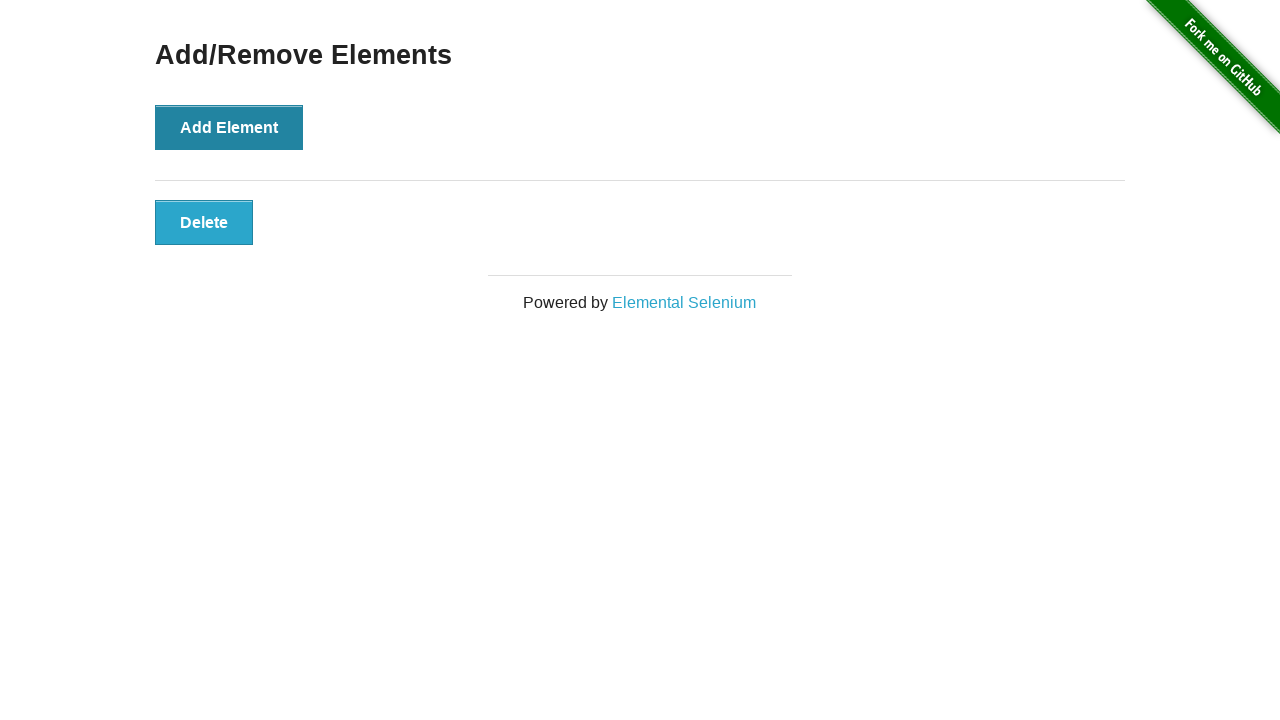

Clicked Add Element button (iteration 2/10) at (229, 127) on xpath=//button[text()='Add Element']
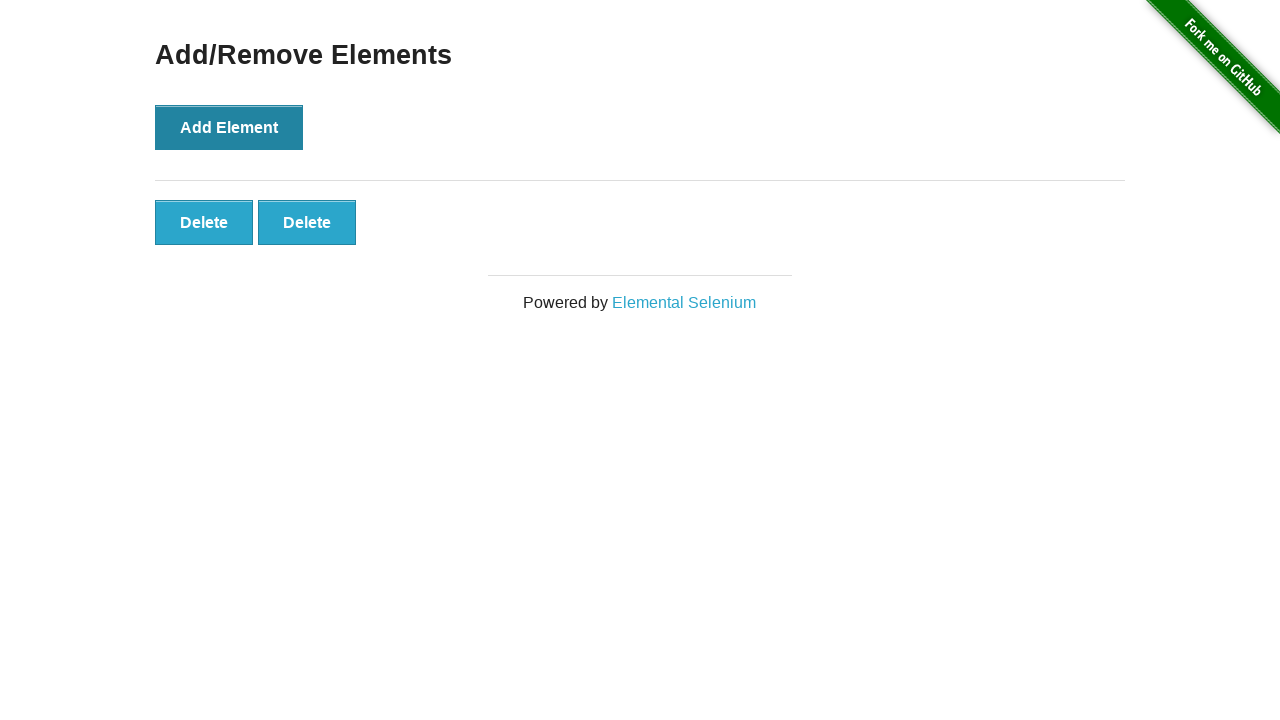

Waited 500ms for element to render
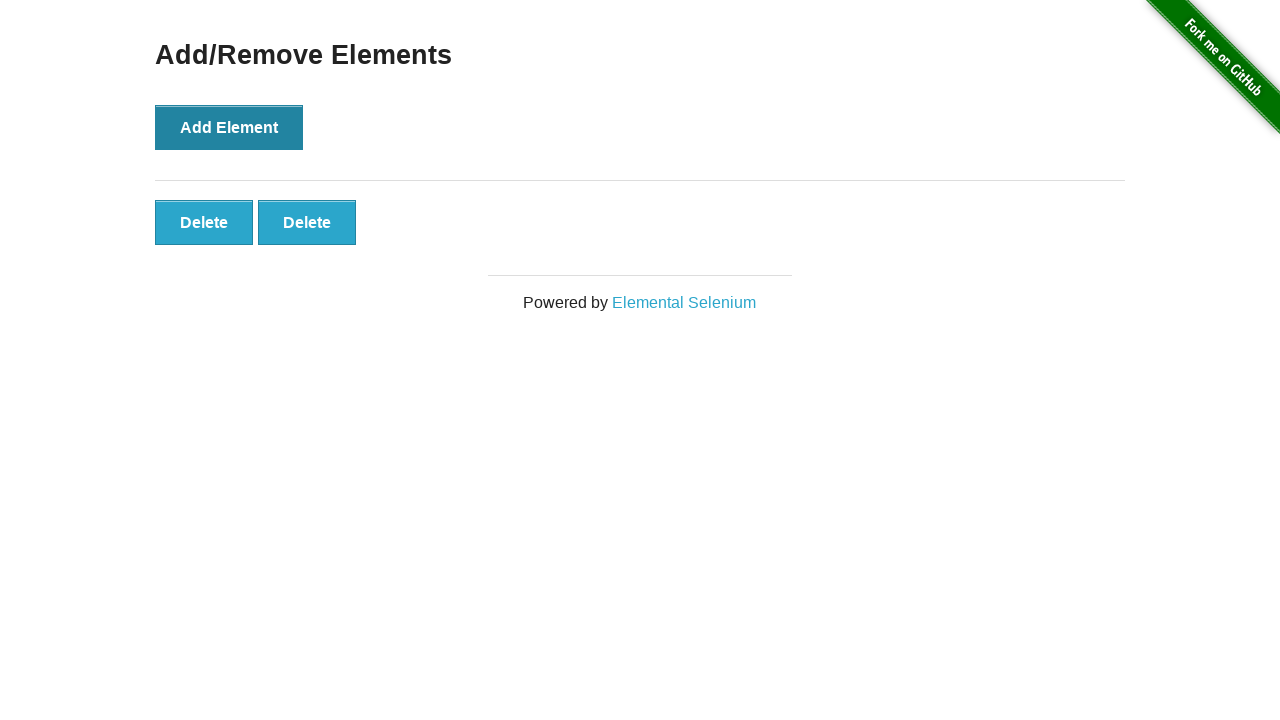

Clicked Add Element button (iteration 3/10) at (229, 127) on xpath=//button[text()='Add Element']
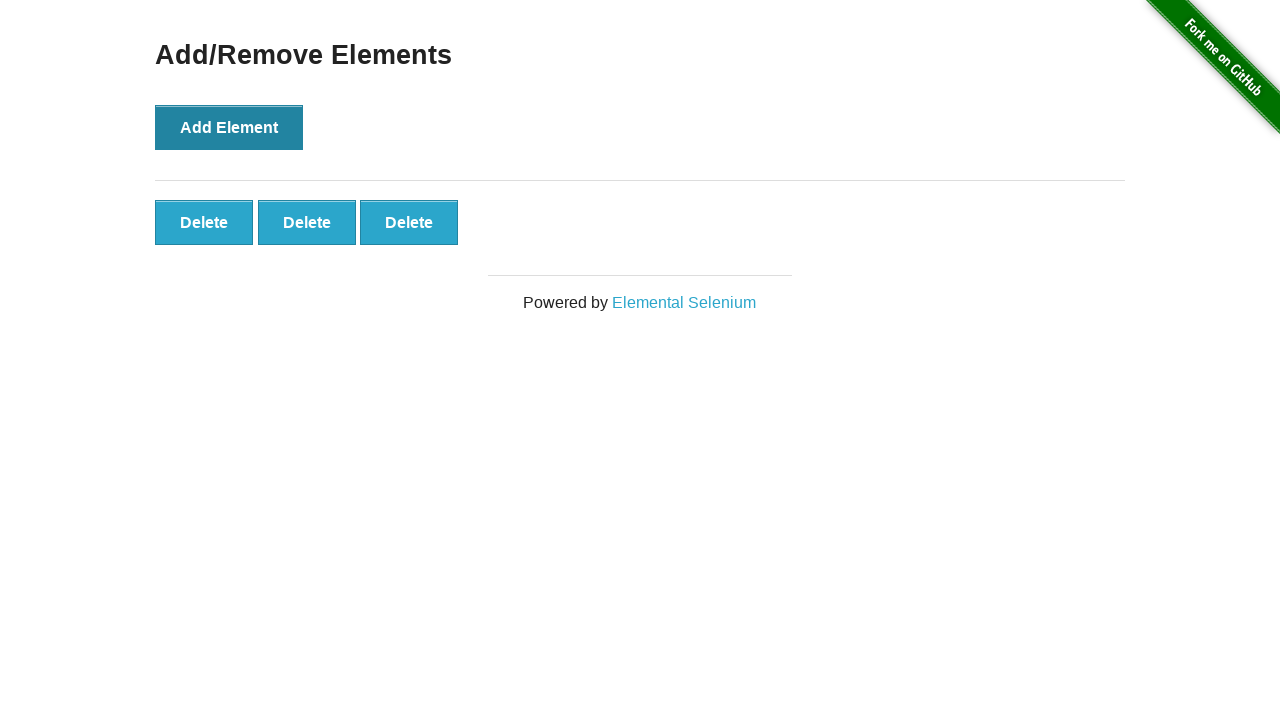

Waited 500ms for element to render
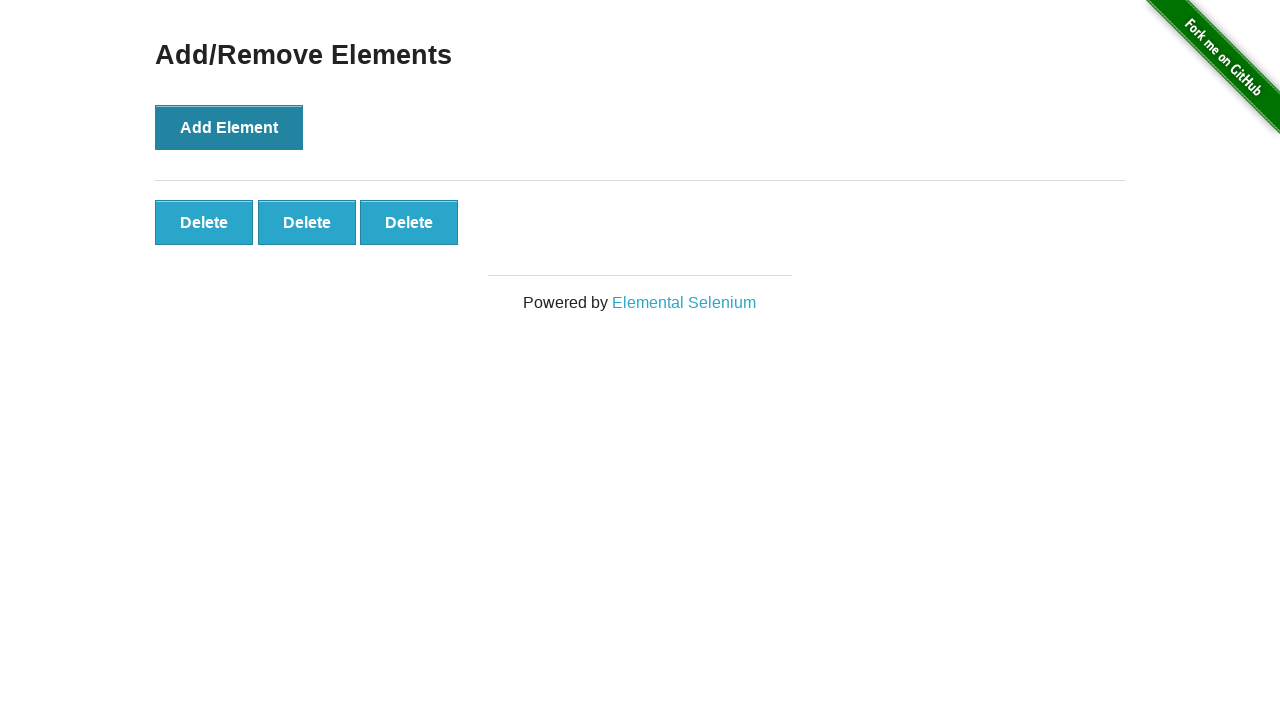

Clicked Add Element button (iteration 4/10) at (229, 127) on xpath=//button[text()='Add Element']
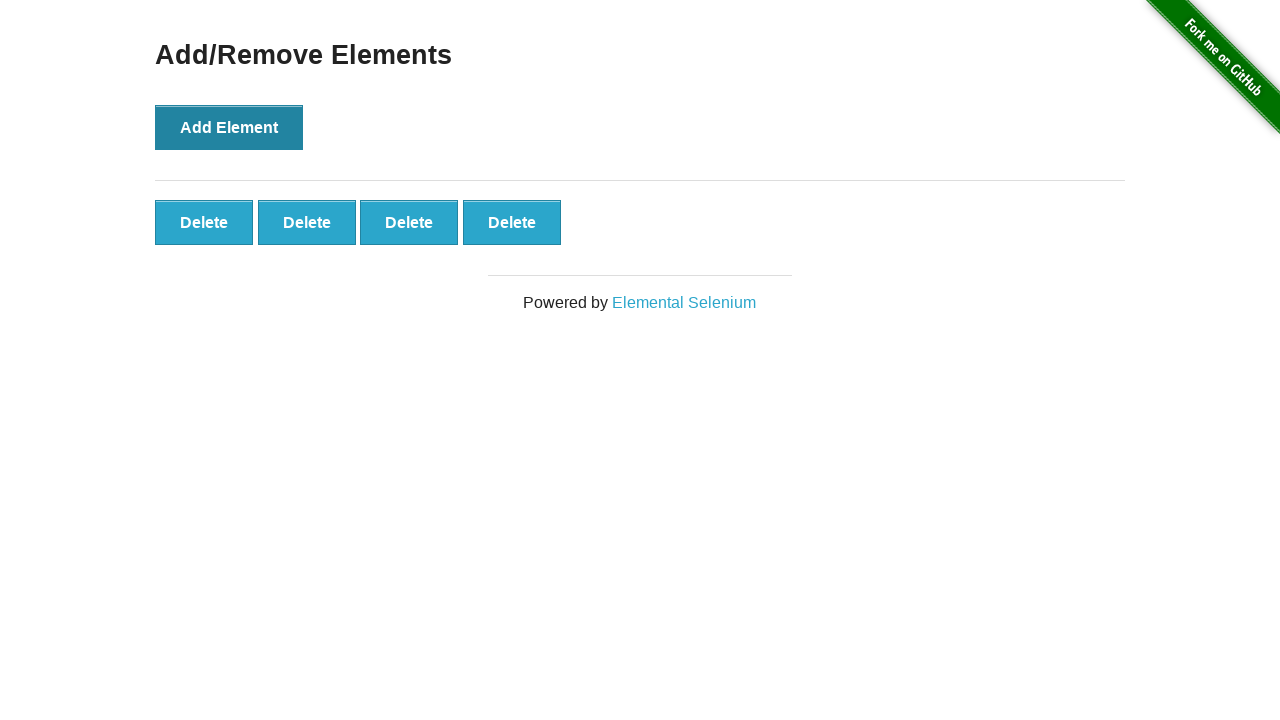

Waited 500ms for element to render
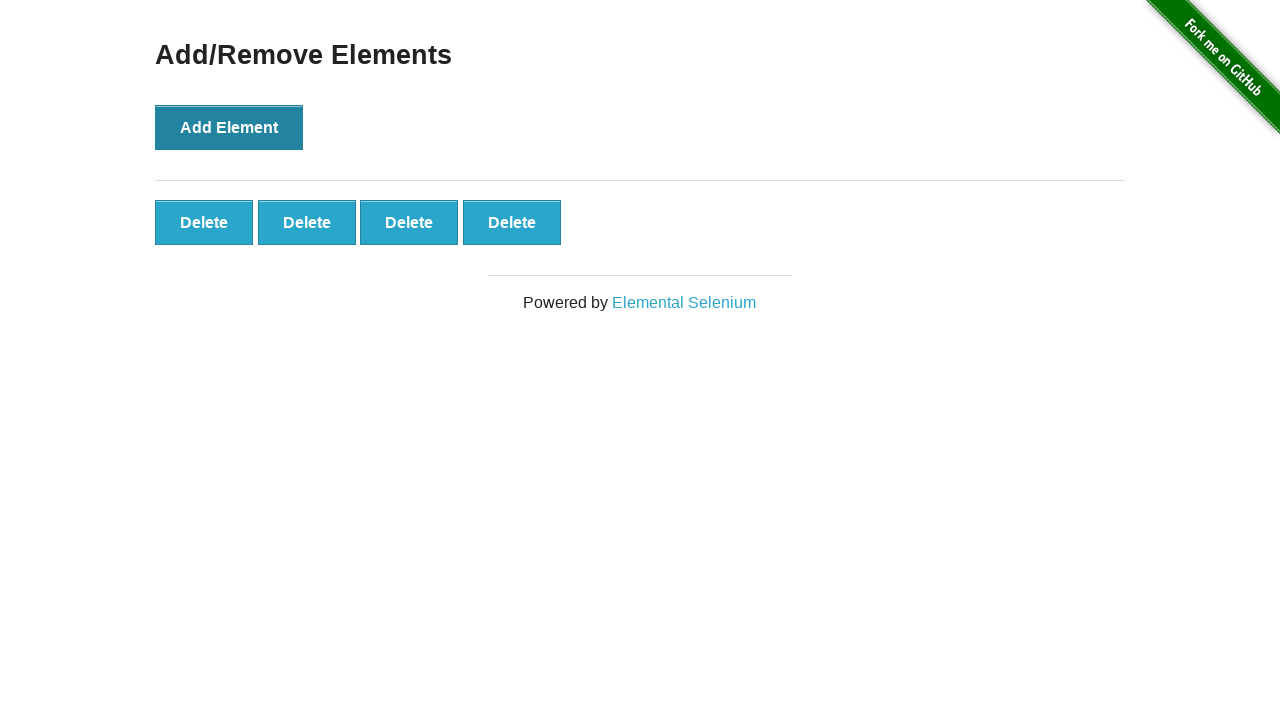

Clicked Add Element button (iteration 5/10) at (229, 127) on xpath=//button[text()='Add Element']
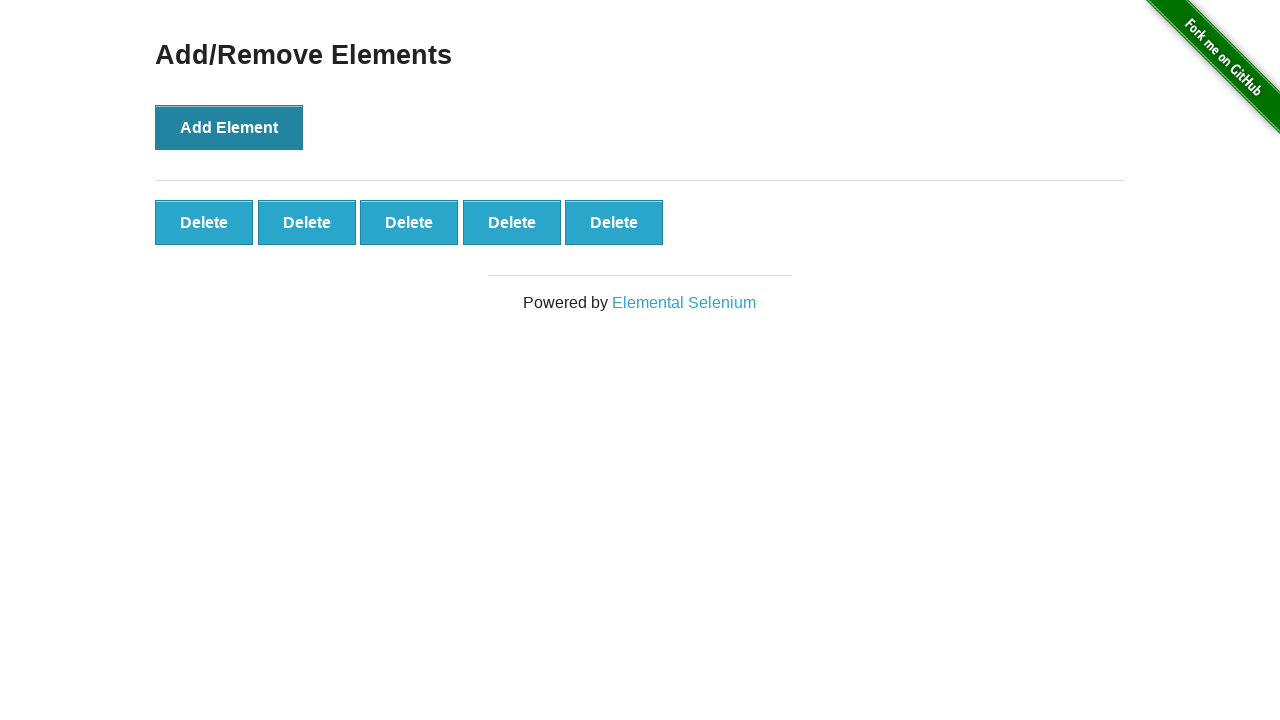

Waited 500ms for element to render
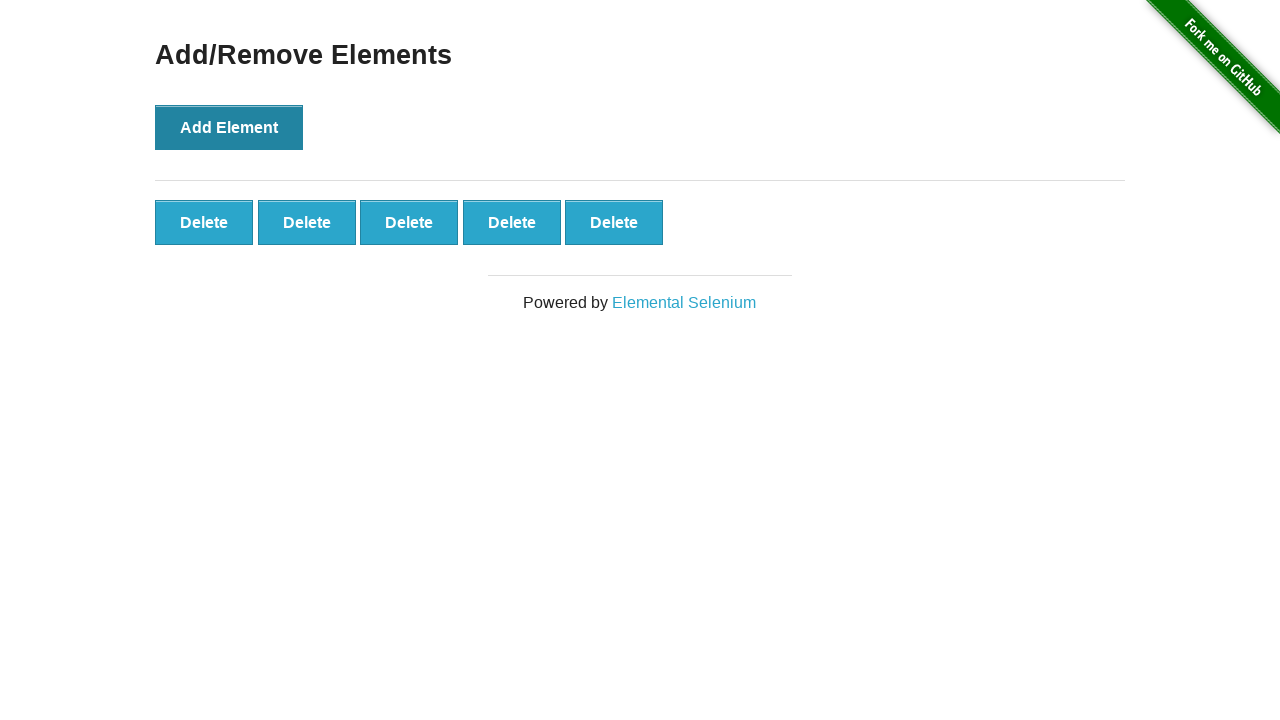

Clicked Add Element button (iteration 6/10) at (229, 127) on xpath=//button[text()='Add Element']
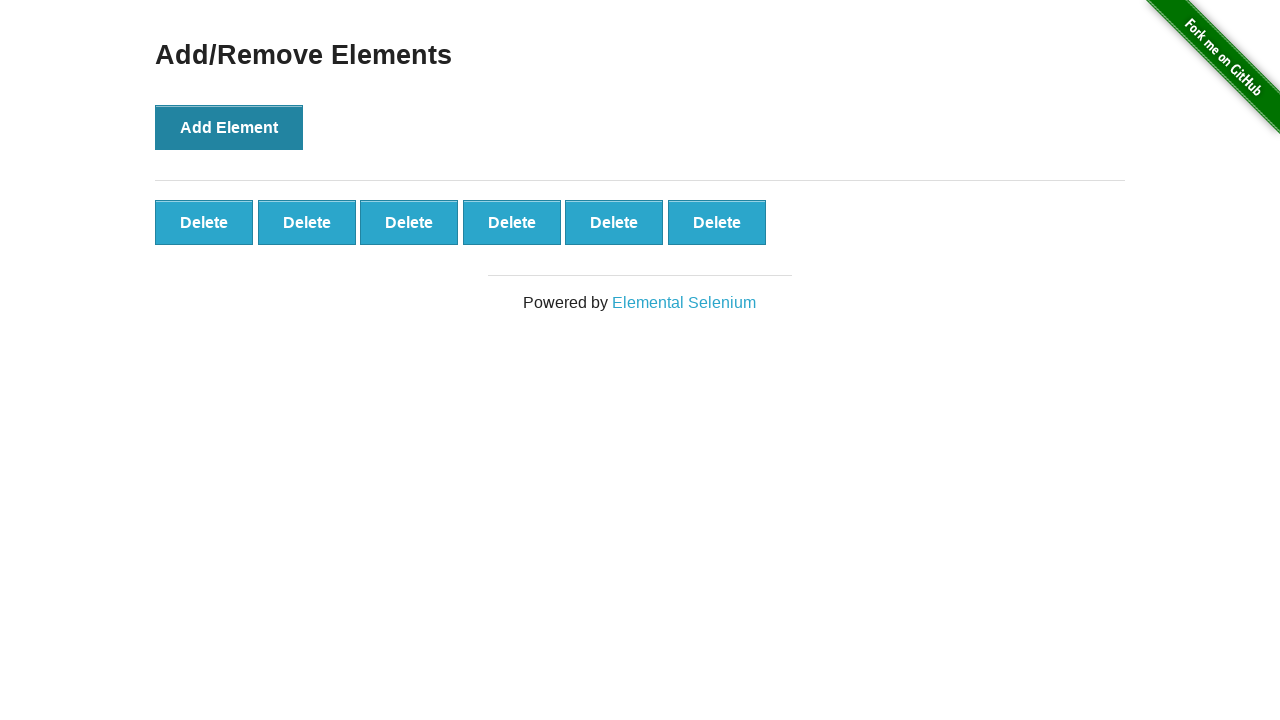

Waited 500ms for element to render
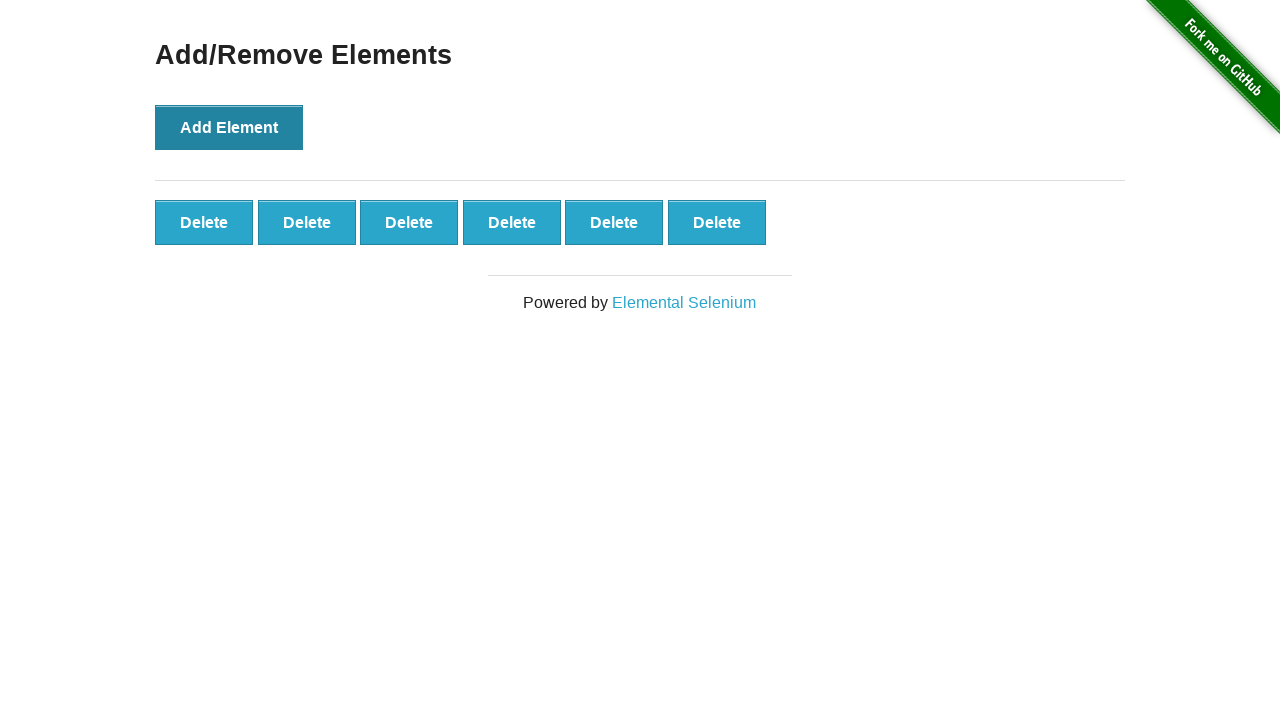

Clicked Add Element button (iteration 7/10) at (229, 127) on xpath=//button[text()='Add Element']
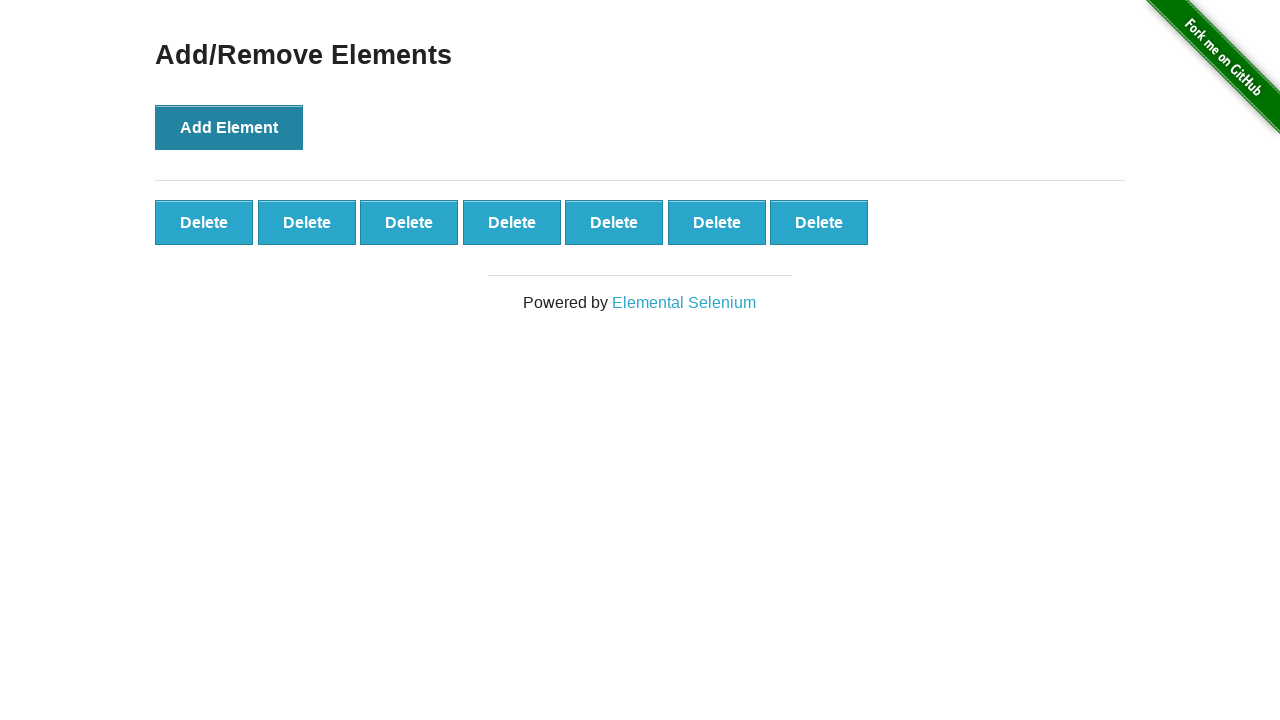

Waited 500ms for element to render
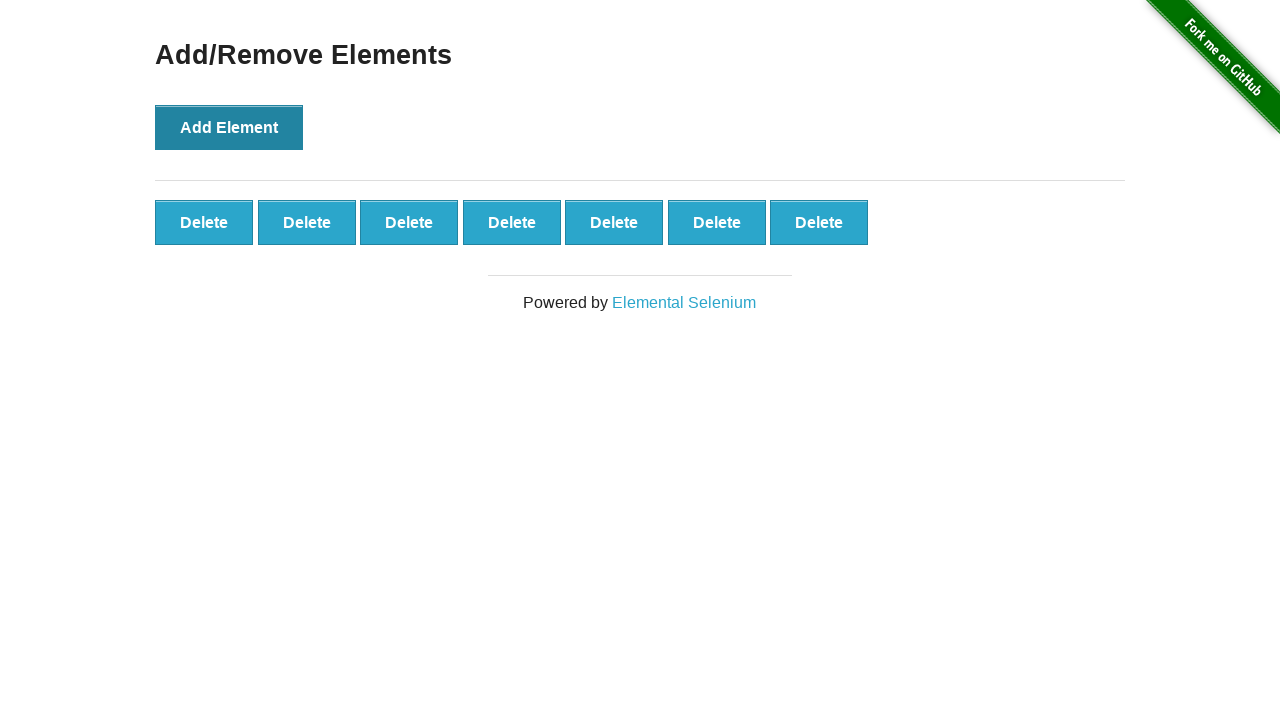

Clicked Add Element button (iteration 8/10) at (229, 127) on xpath=//button[text()='Add Element']
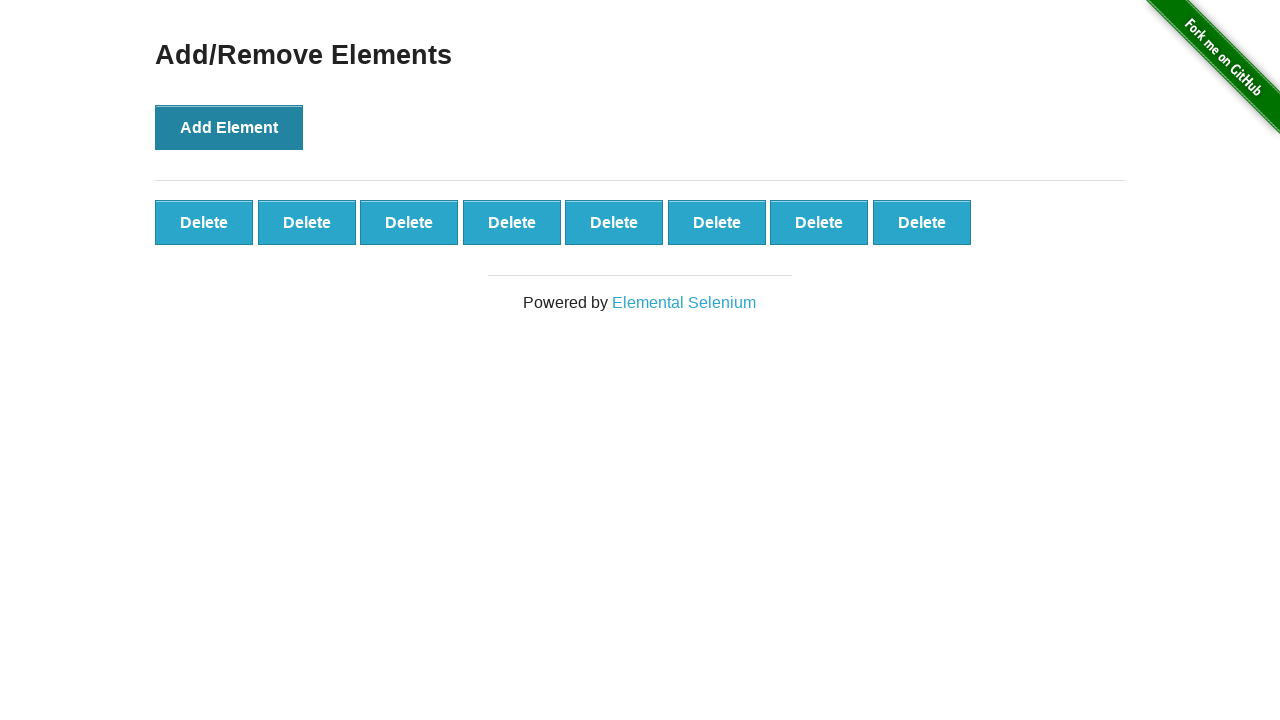

Waited 500ms for element to render
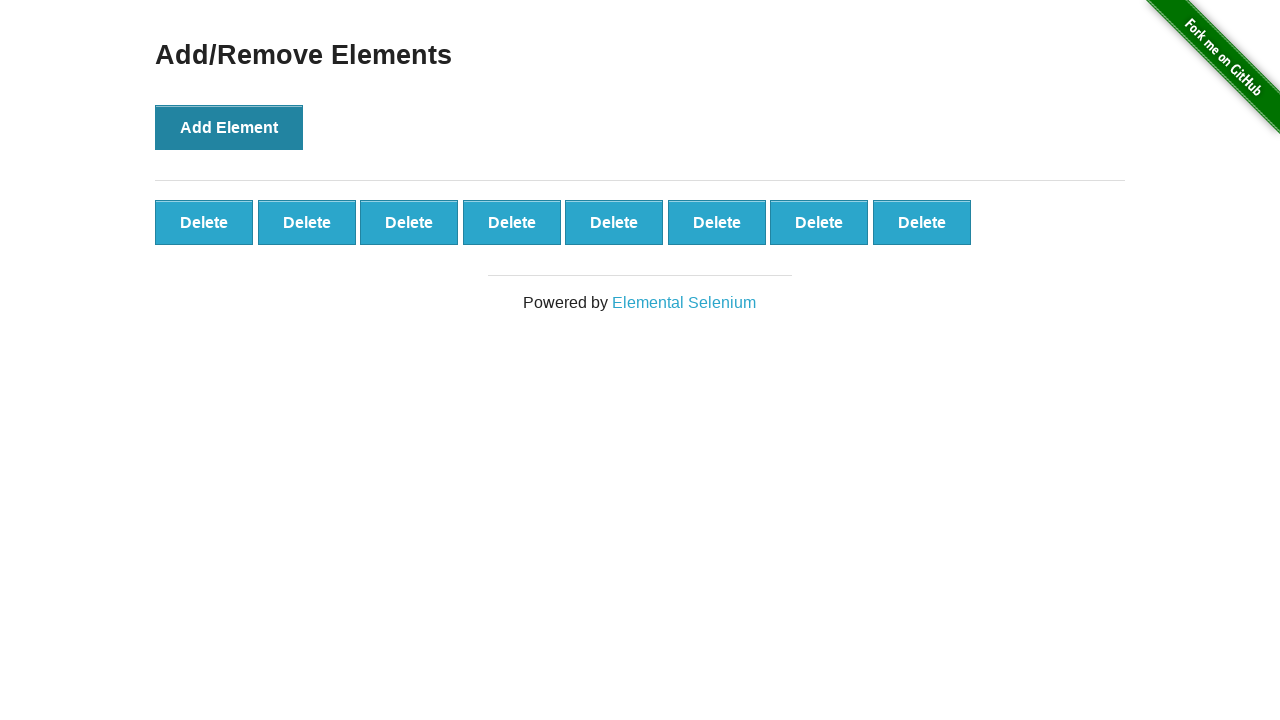

Clicked Add Element button (iteration 9/10) at (229, 127) on xpath=//button[text()='Add Element']
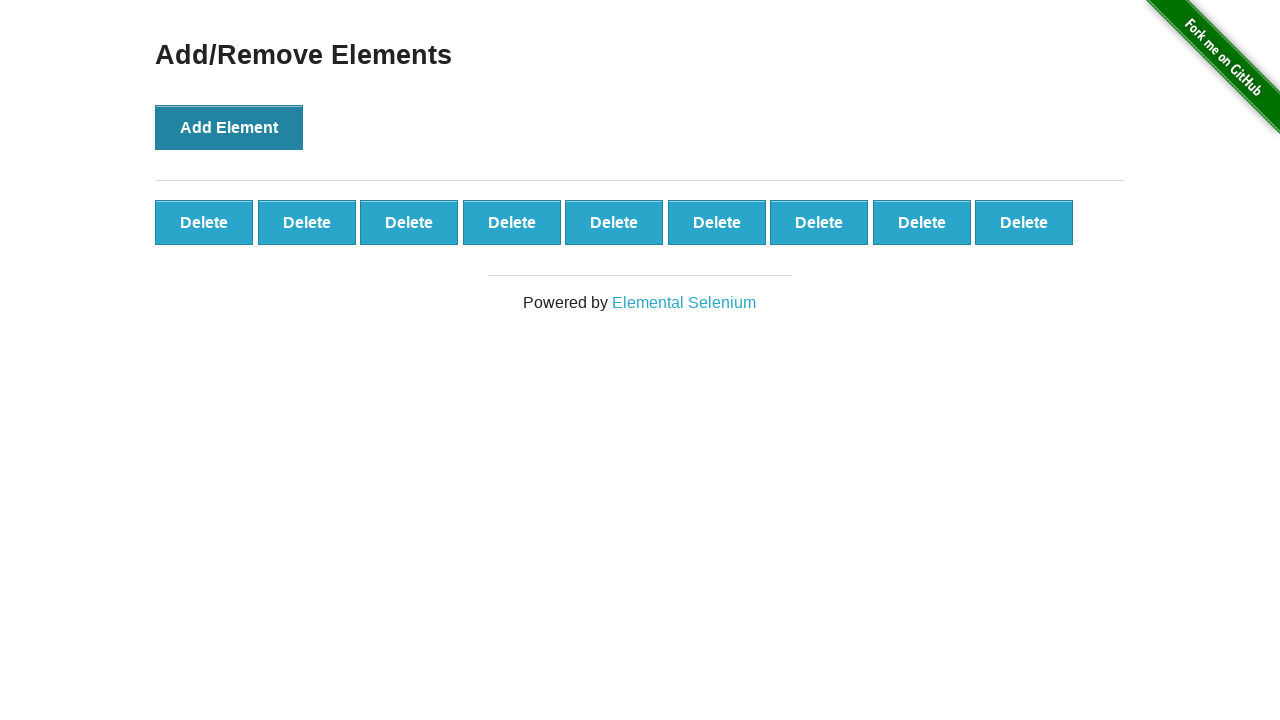

Waited 500ms for element to render
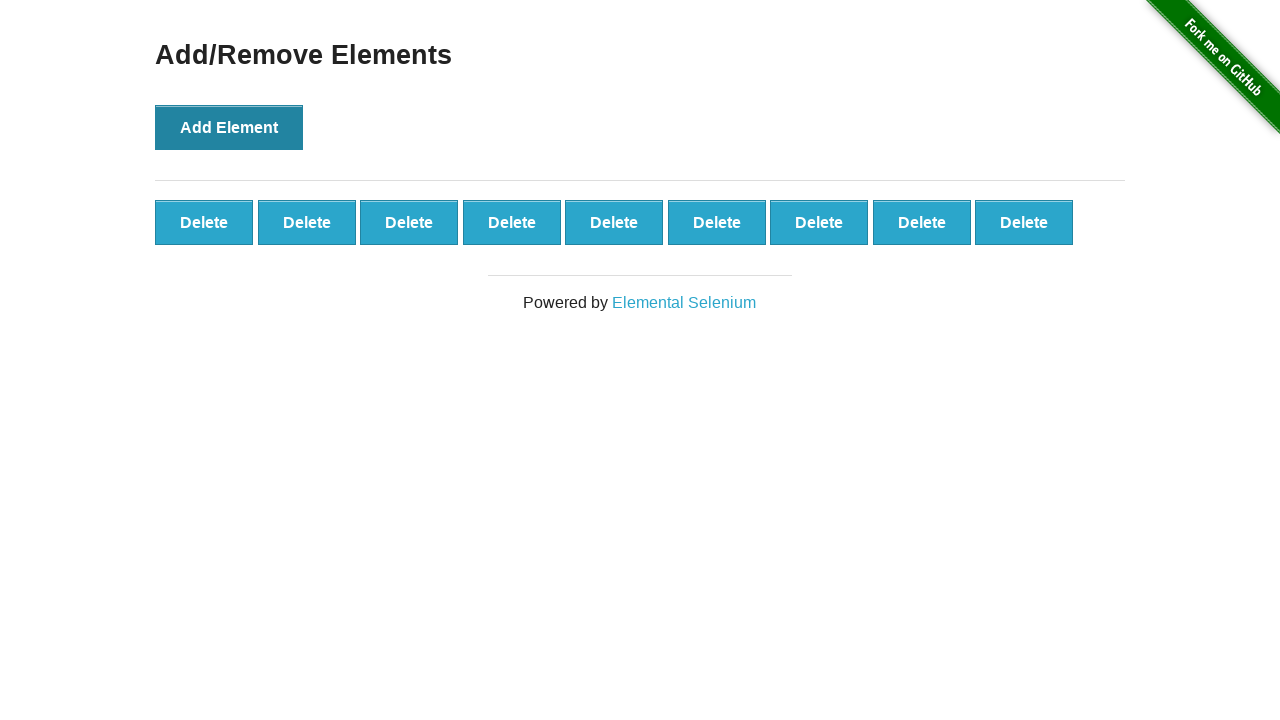

Clicked Add Element button (iteration 10/10) at (229, 127) on xpath=//button[text()='Add Element']
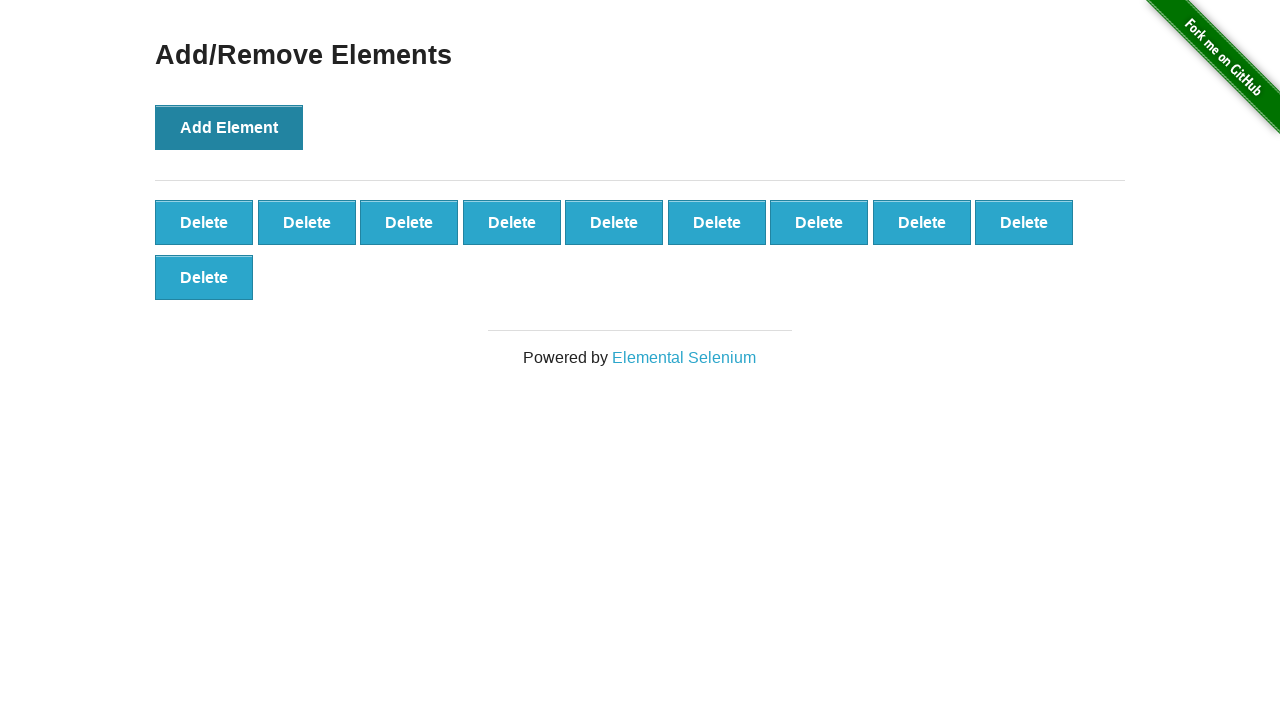

Waited 500ms for element to render
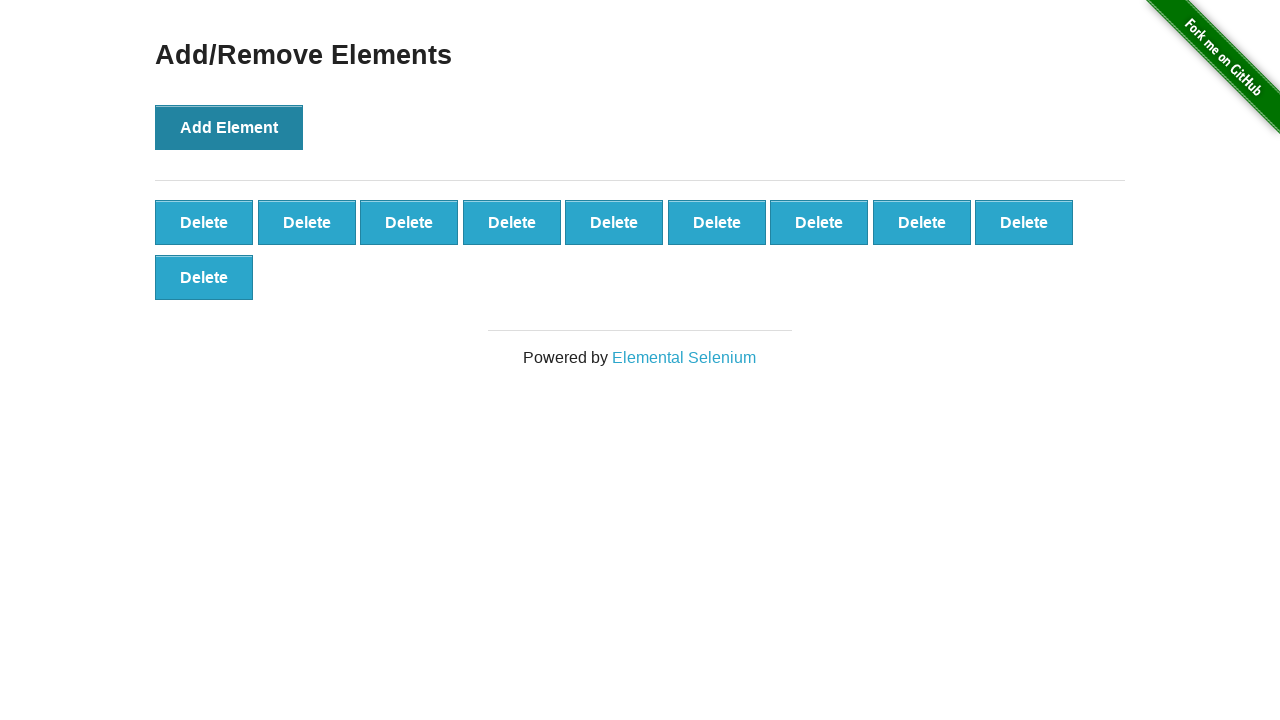

Counted Delete buttons: 10 found
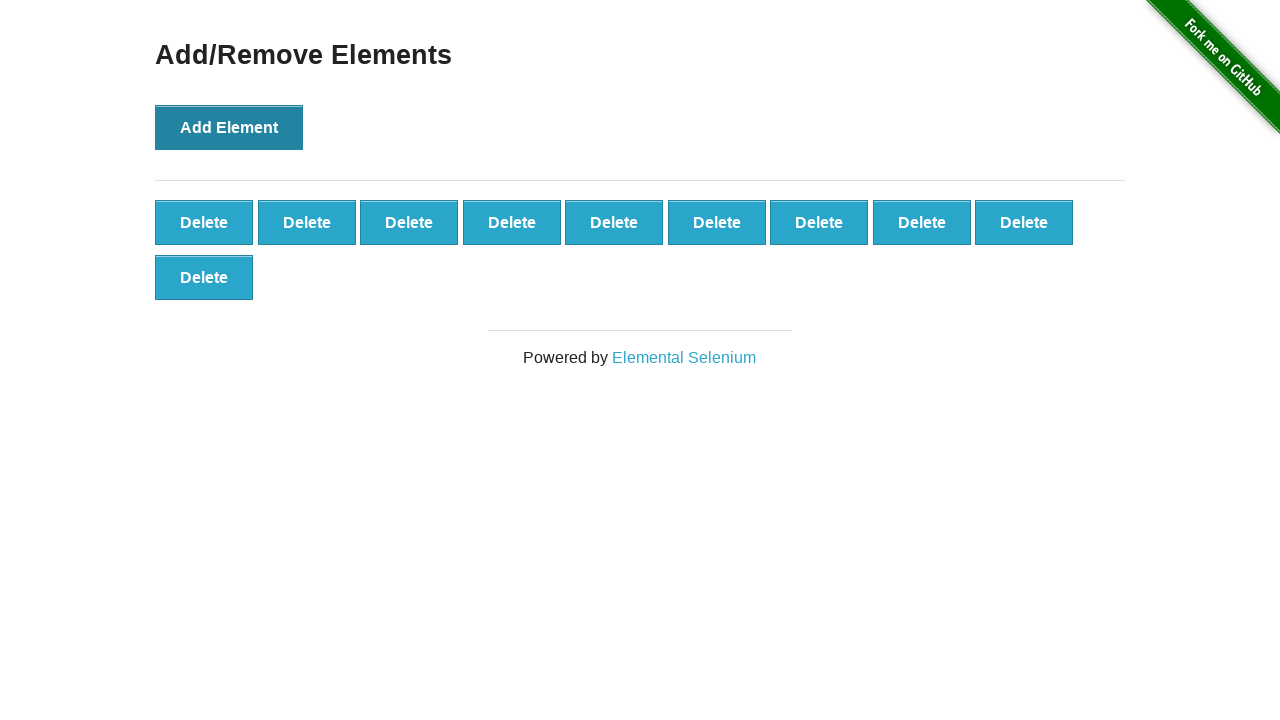

Assertion passed: 10 Delete buttons were created
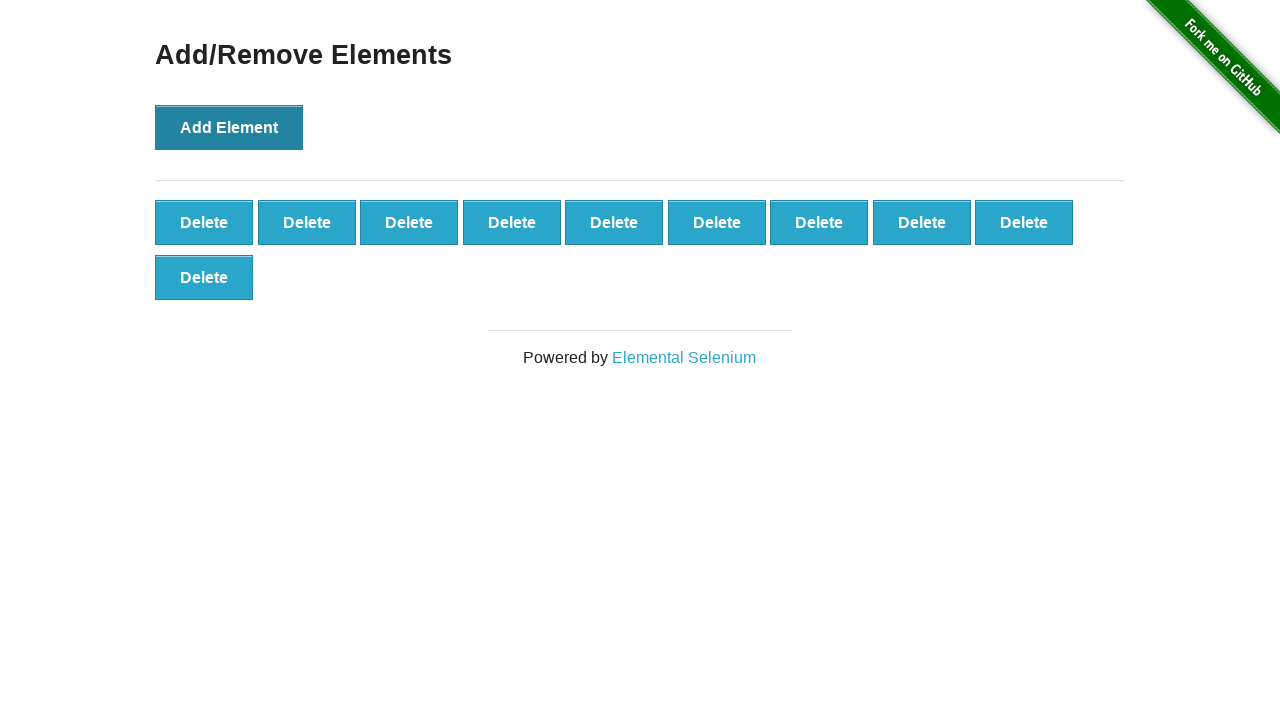

Clicked Delete button (iteration 1/10) at (204, 222) on xpath=//button[text()='Delete'] >> nth=0
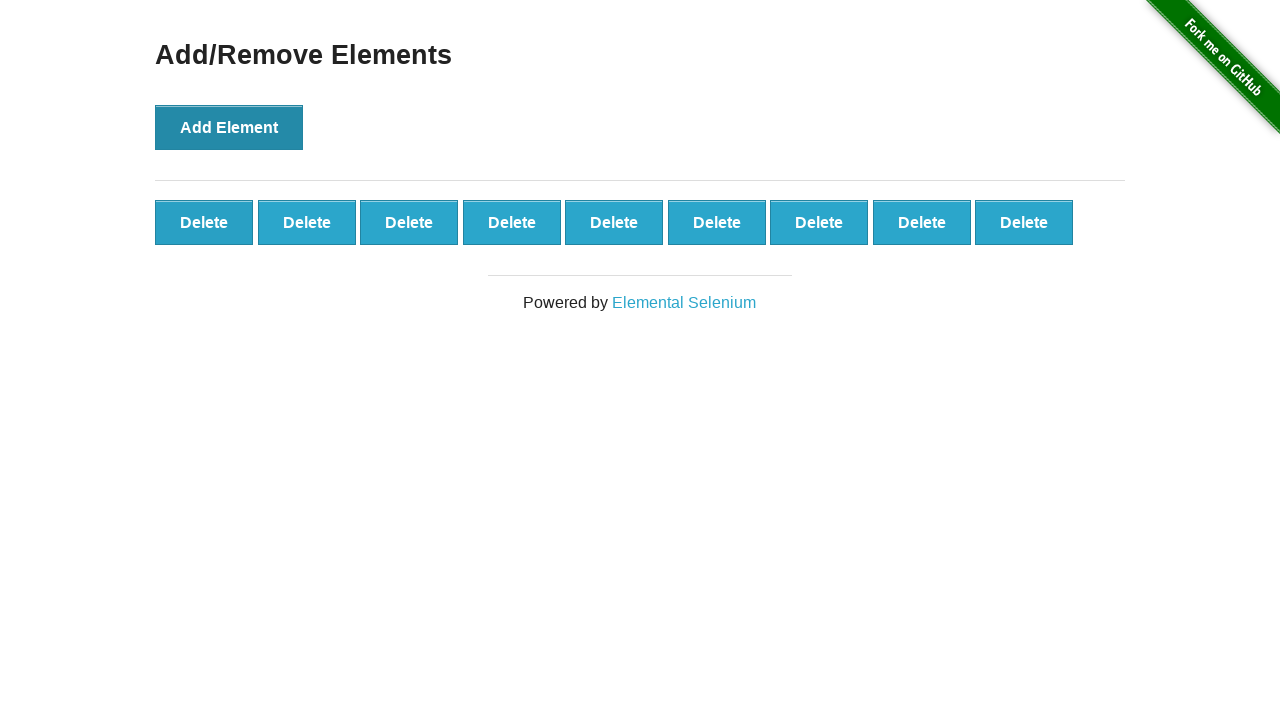

Clicked Delete button (iteration 2/10) at (204, 222) on xpath=//button[text()='Delete'] >> nth=0
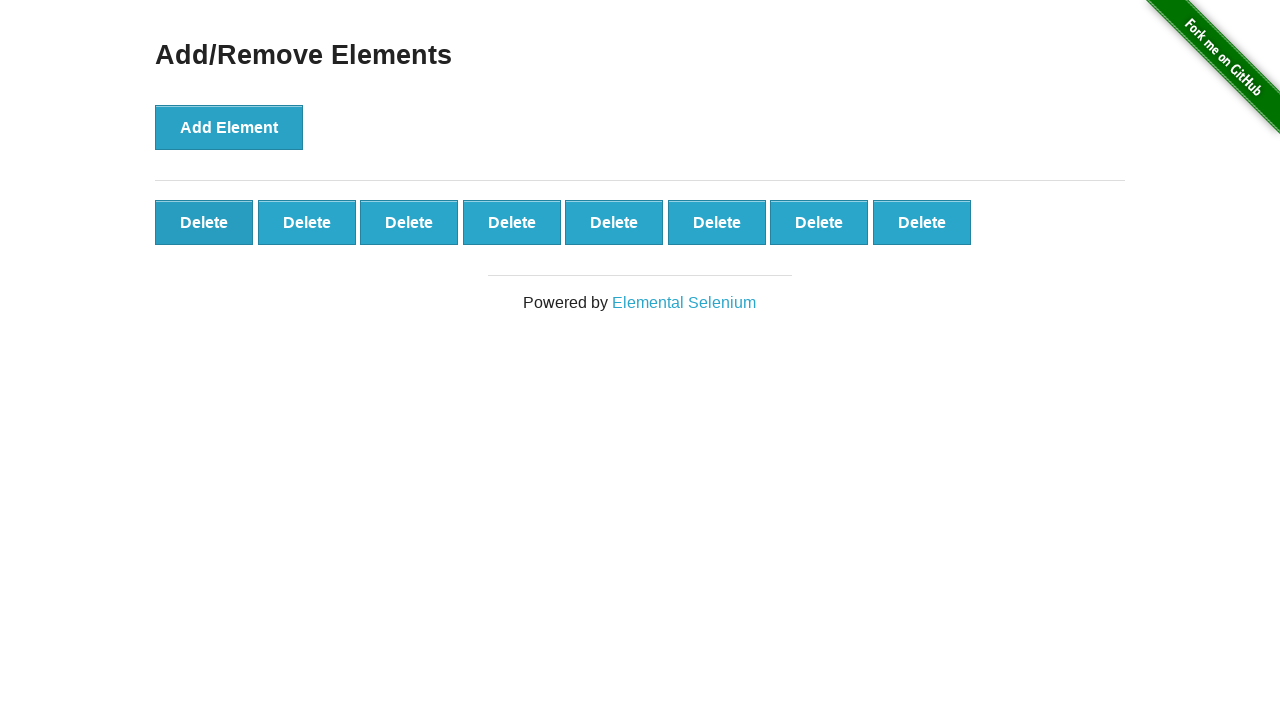

Clicked Delete button (iteration 3/10) at (204, 222) on xpath=//button[text()='Delete'] >> nth=0
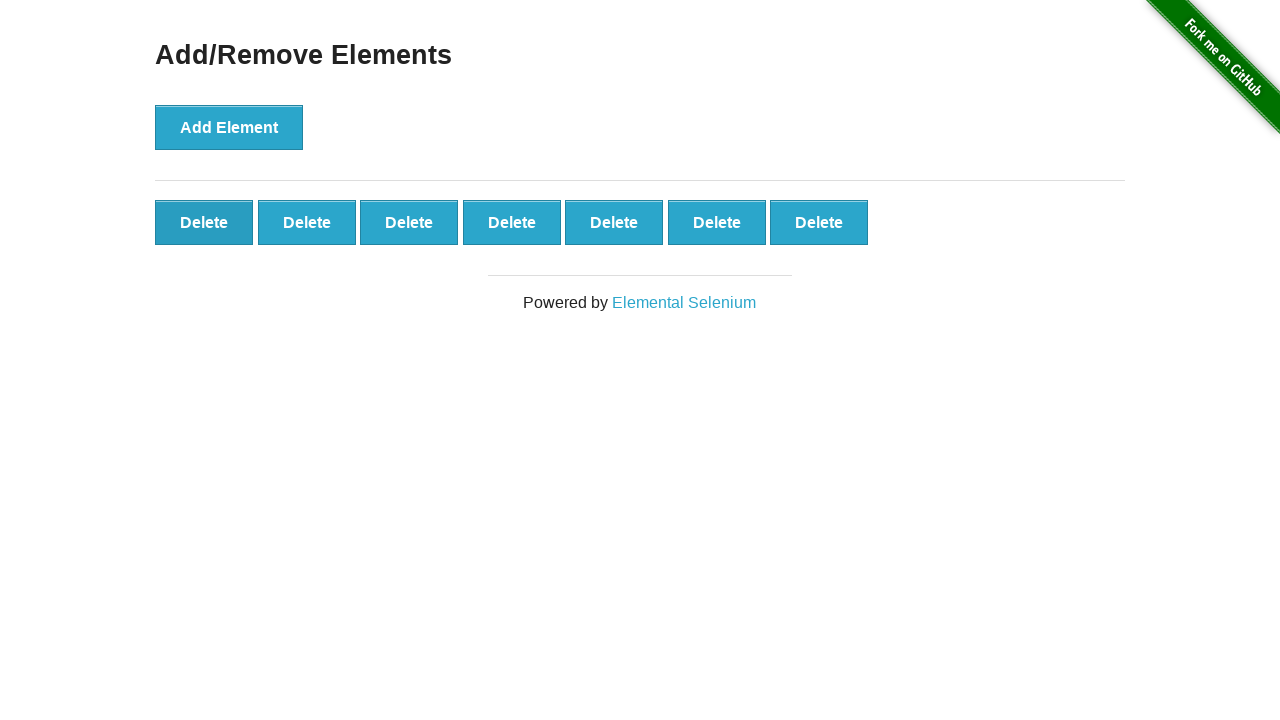

Clicked Delete button (iteration 4/10) at (204, 222) on xpath=//button[text()='Delete'] >> nth=0
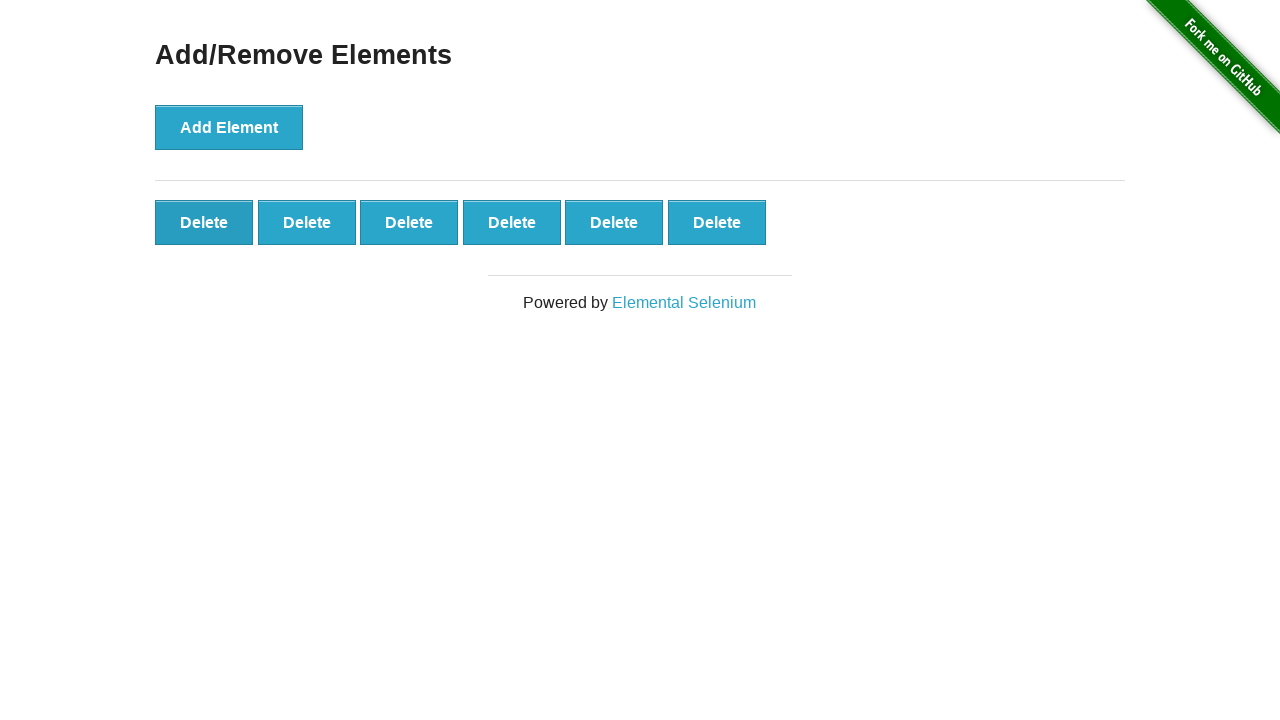

Clicked Delete button (iteration 5/10) at (204, 222) on xpath=//button[text()='Delete'] >> nth=0
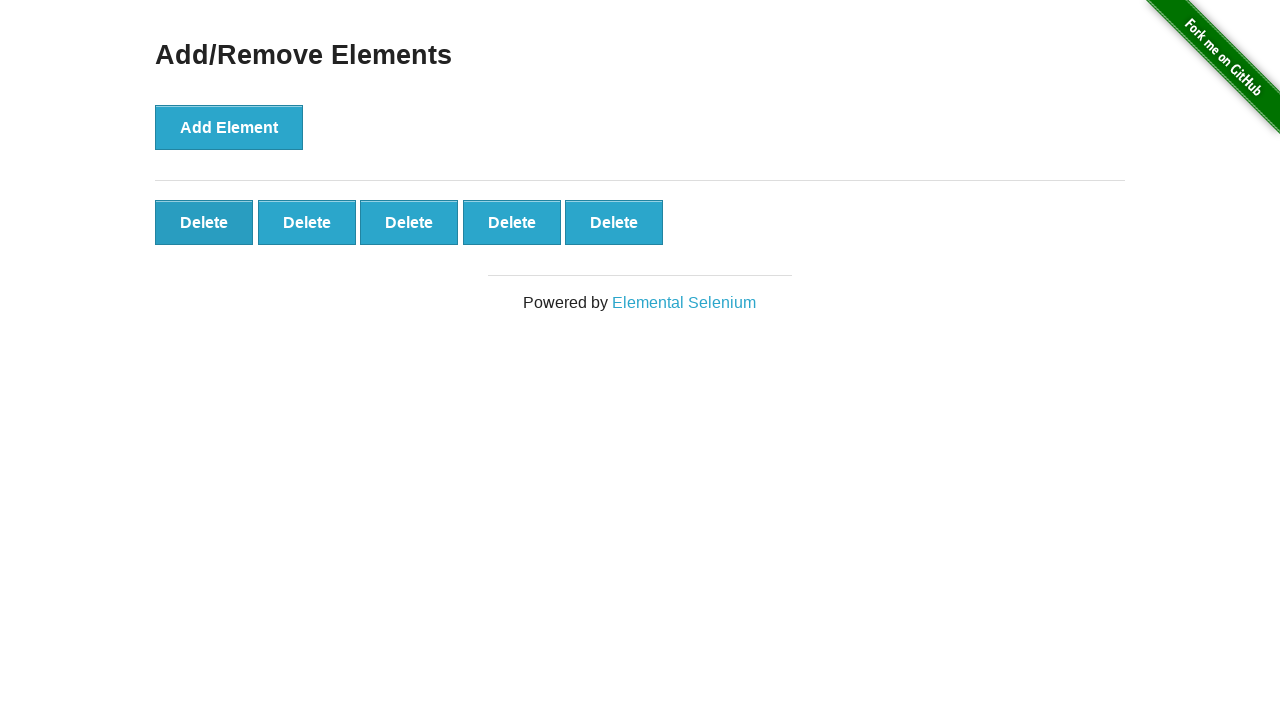

Clicked Delete button (iteration 6/10) at (204, 222) on xpath=//button[text()='Delete'] >> nth=0
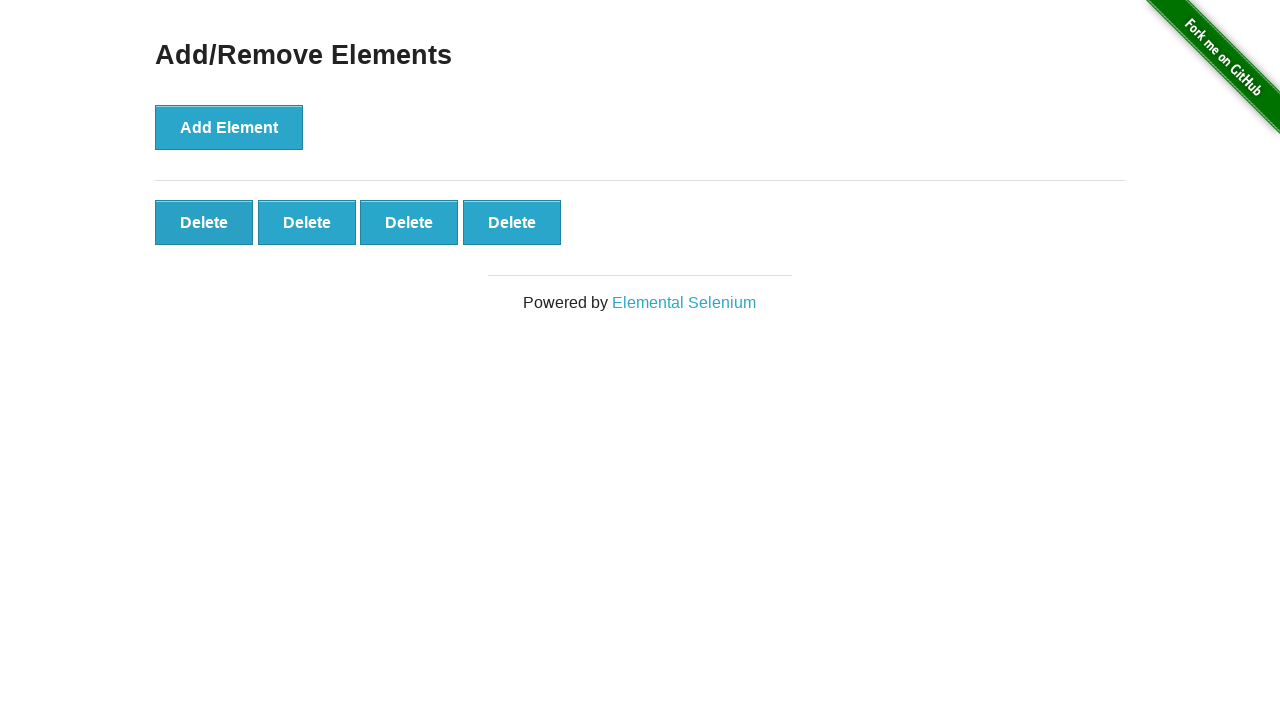

Clicked Delete button (iteration 7/10) at (204, 222) on xpath=//button[text()='Delete'] >> nth=0
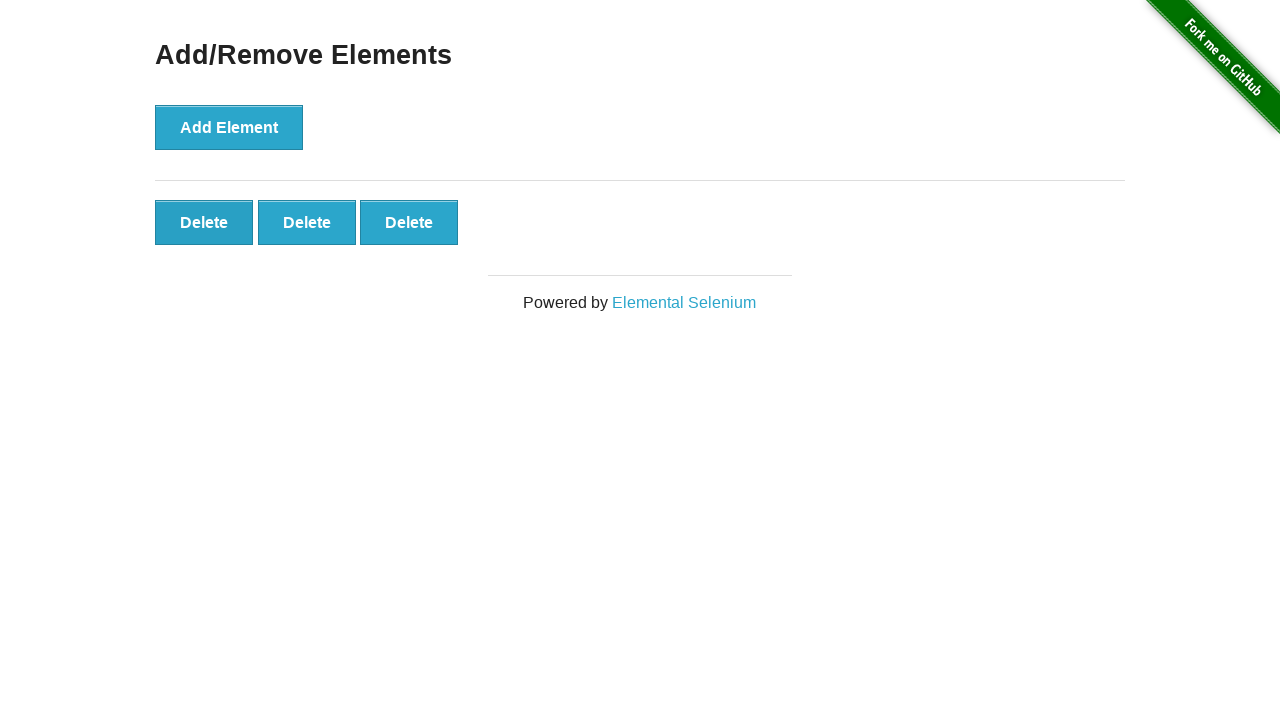

Clicked Delete button (iteration 8/10) at (204, 222) on xpath=//button[text()='Delete'] >> nth=0
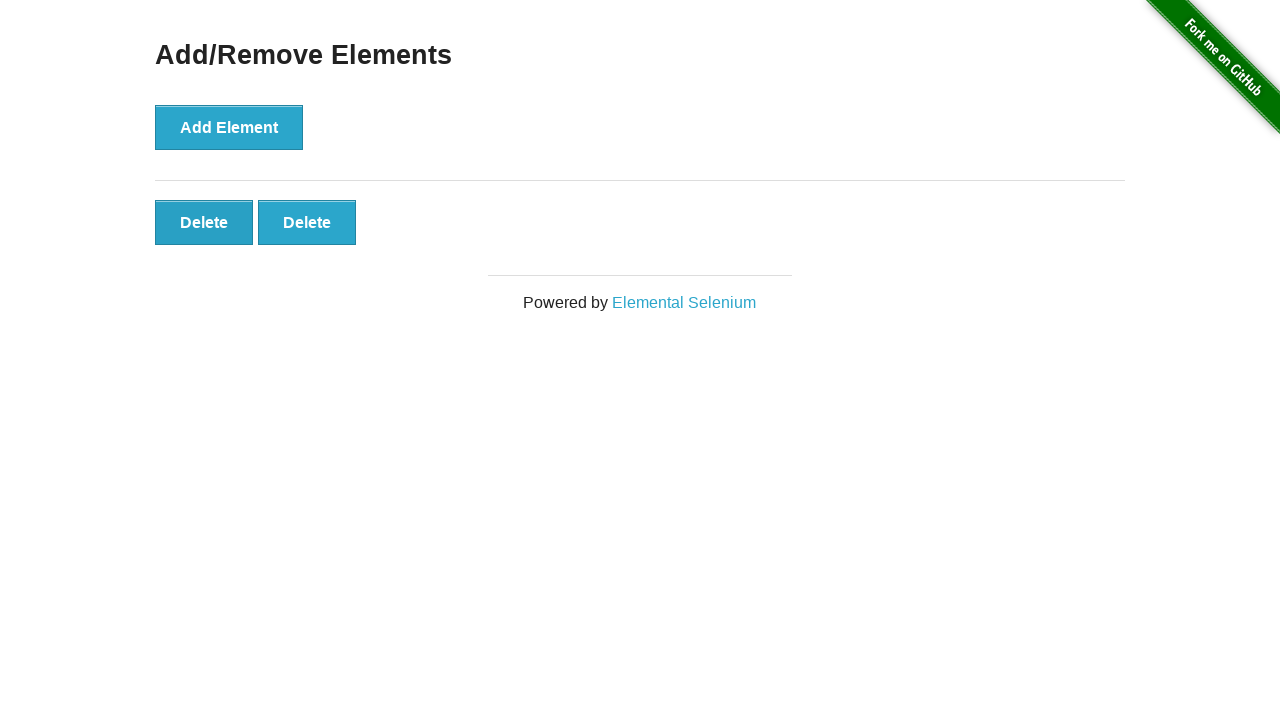

Clicked Delete button (iteration 9/10) at (204, 222) on xpath=//button[text()='Delete'] >> nth=0
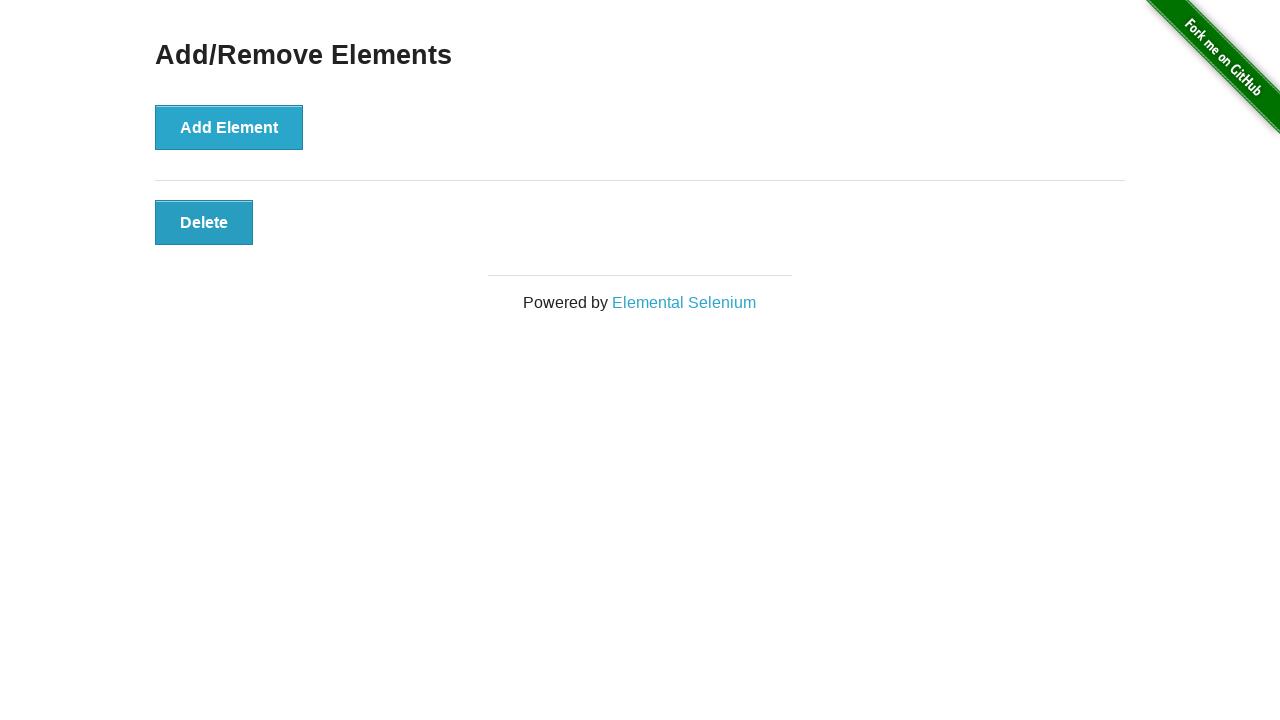

Clicked Delete button (iteration 10/10) at (204, 222) on xpath=//button[text()='Delete'] >> nth=0
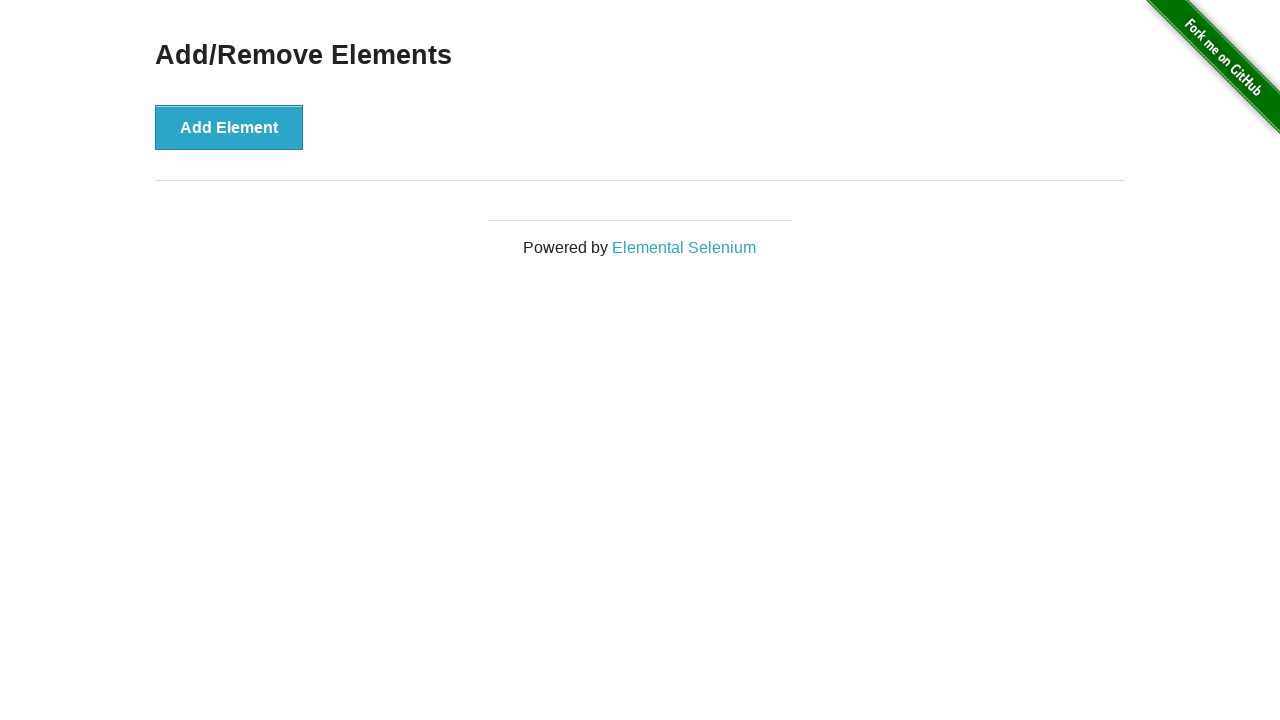

Counted Delete buttons after removal: 0 found
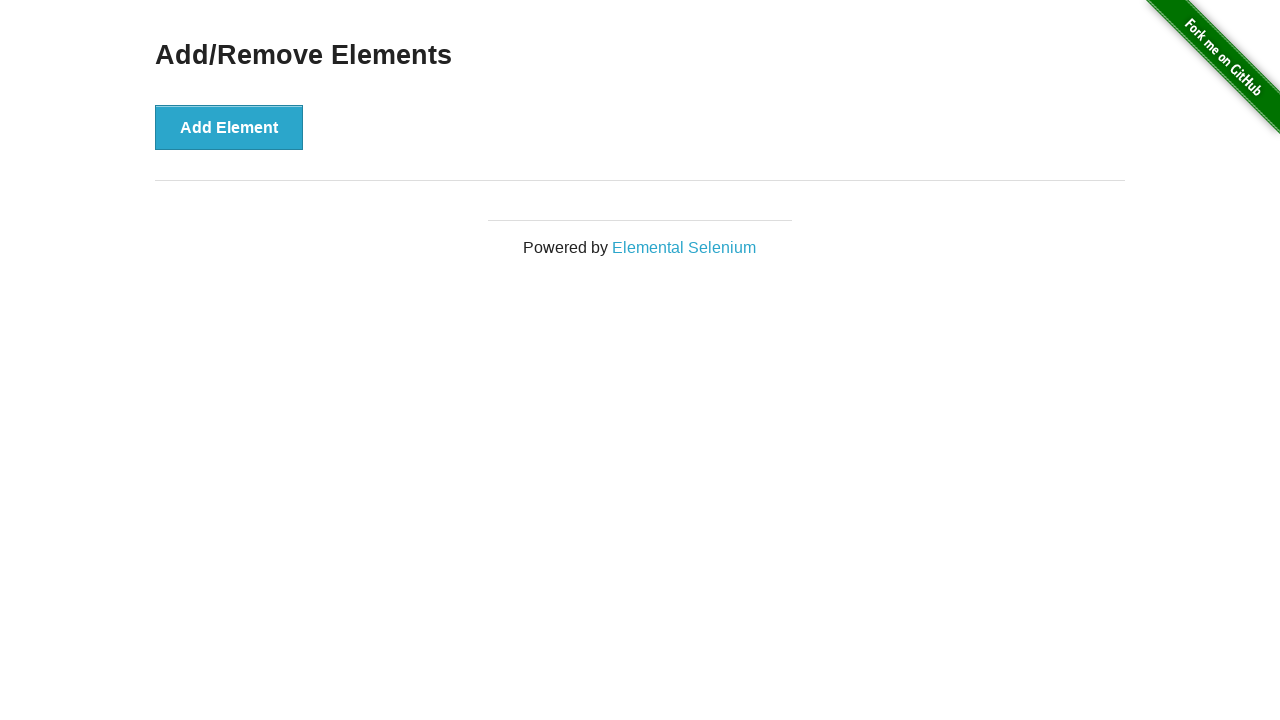

Assertion passed: All Delete buttons were removed successfully
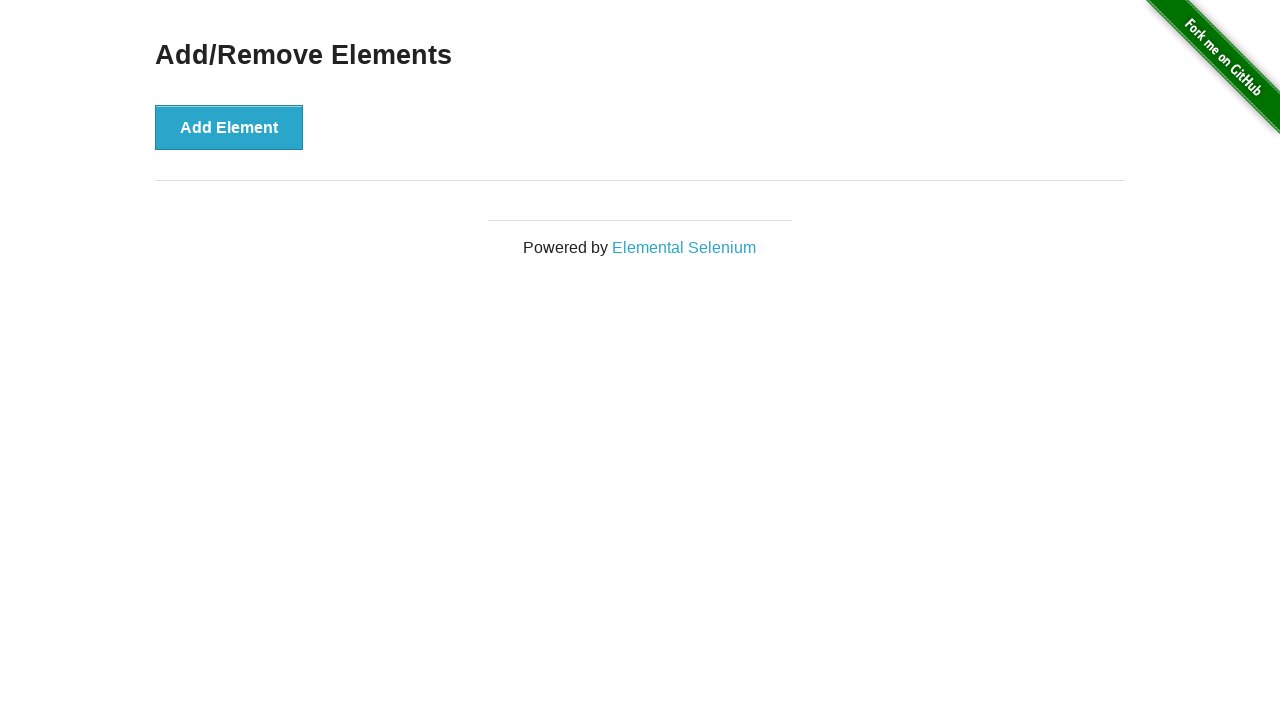

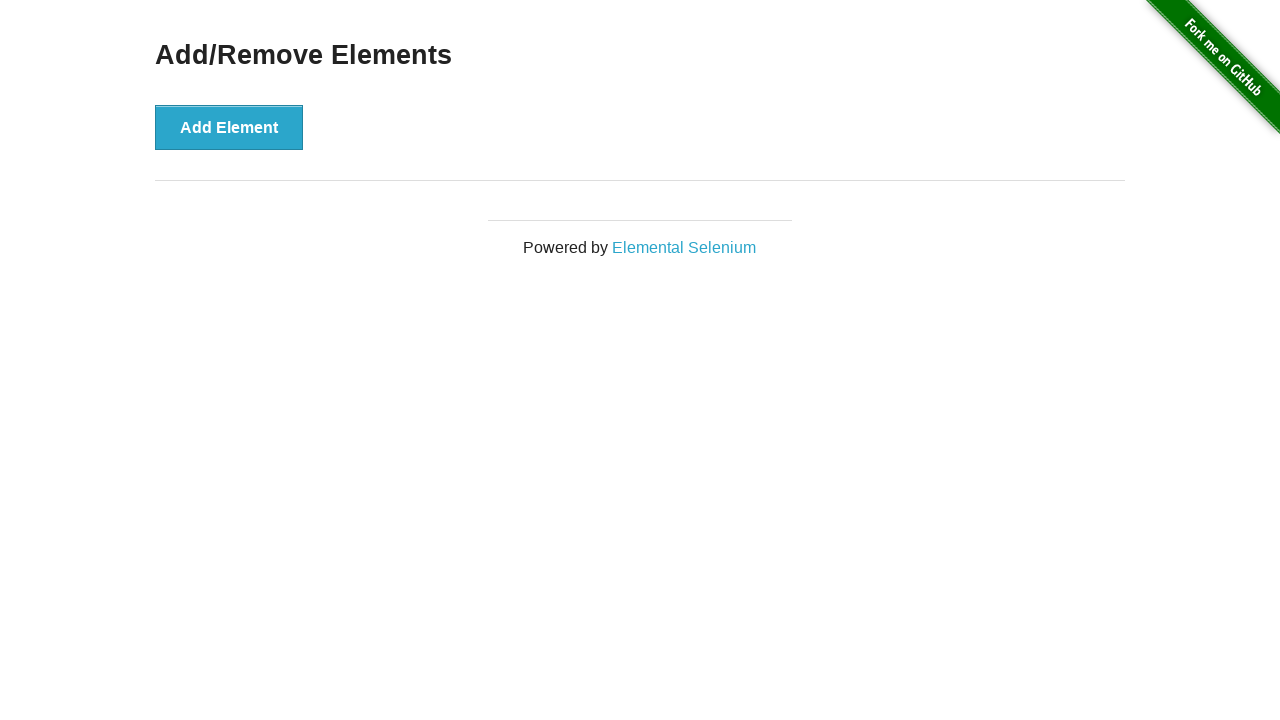